Tests dynamic loading functionality by clicking a start button and verifying that the expected text "Hello World!" appears after loading completes

Starting URL: https://automationfc.github.io/dynamic-loading/

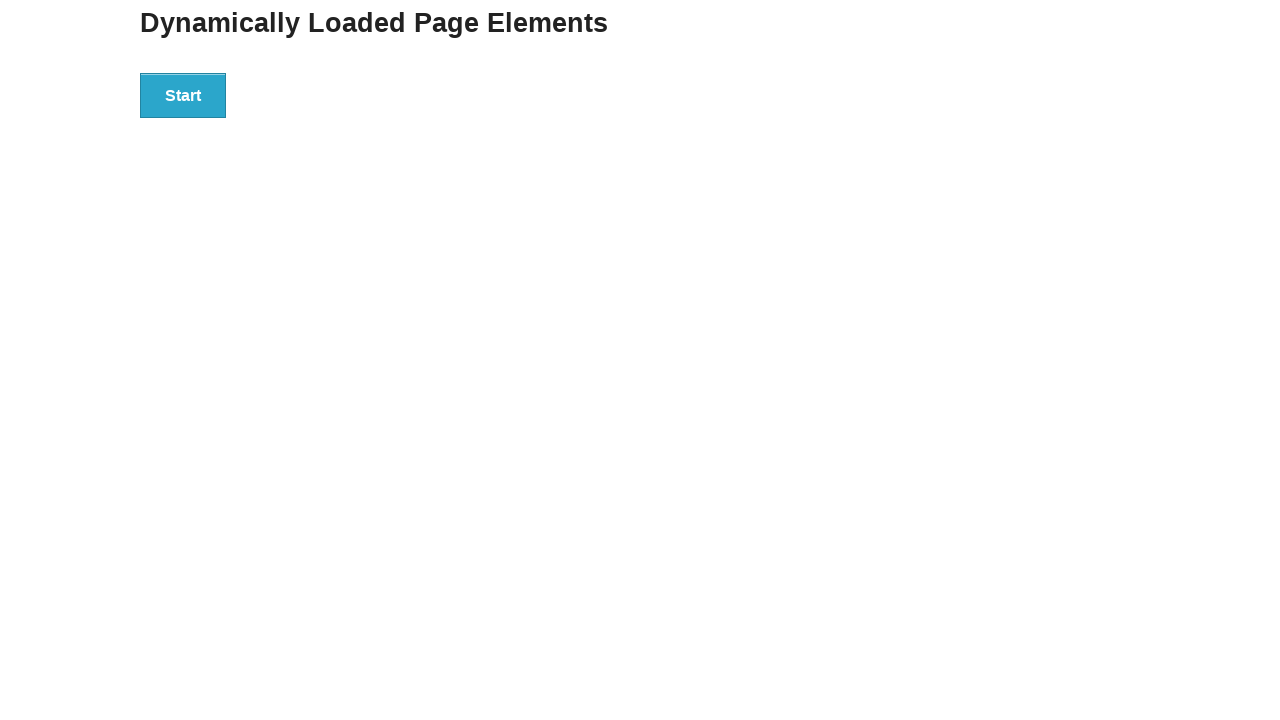

Clicked start button to trigger dynamic loading at (183, 95) on div#start > button
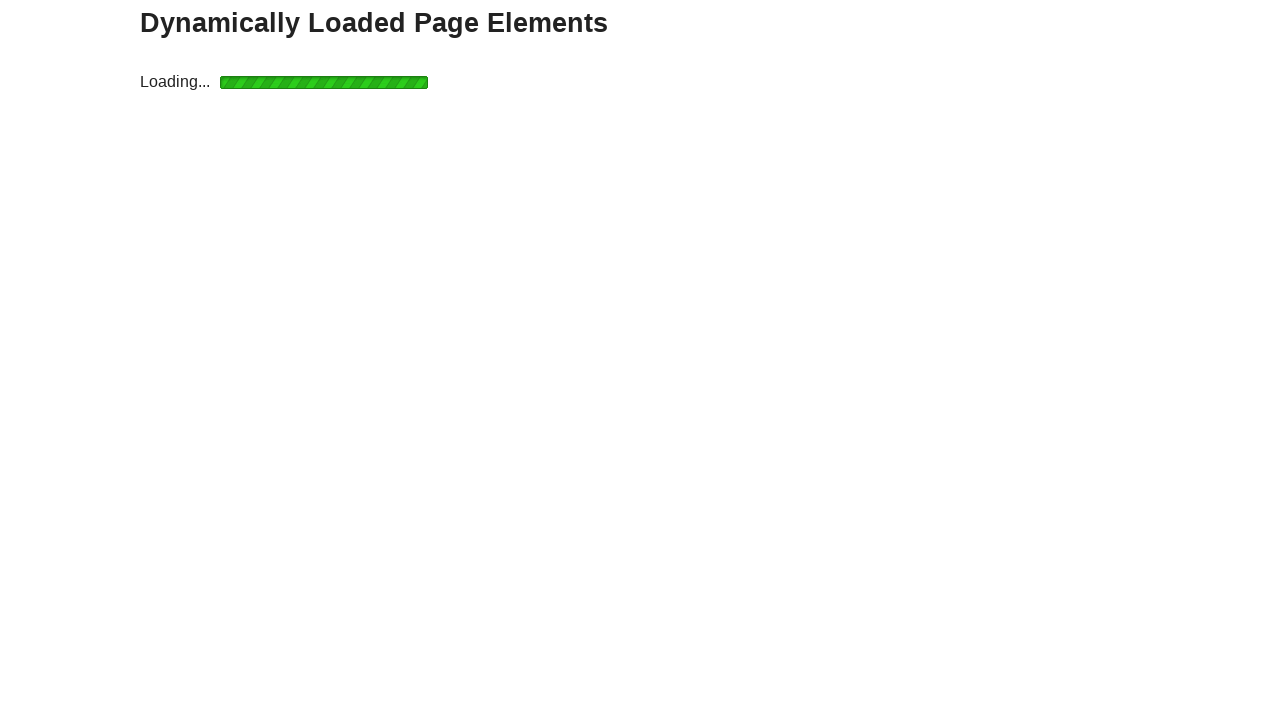

Waited for finish text element to appear after loading completes
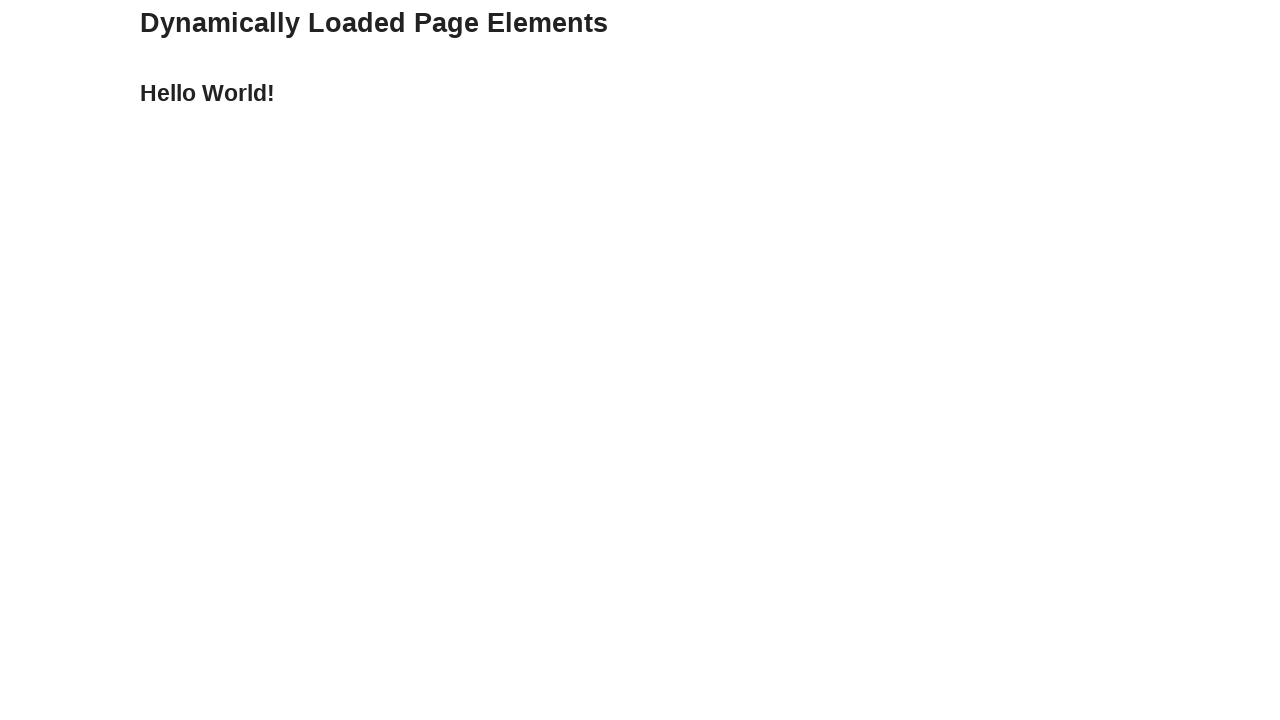

Verified that 'Hello World!' text appears in finish element
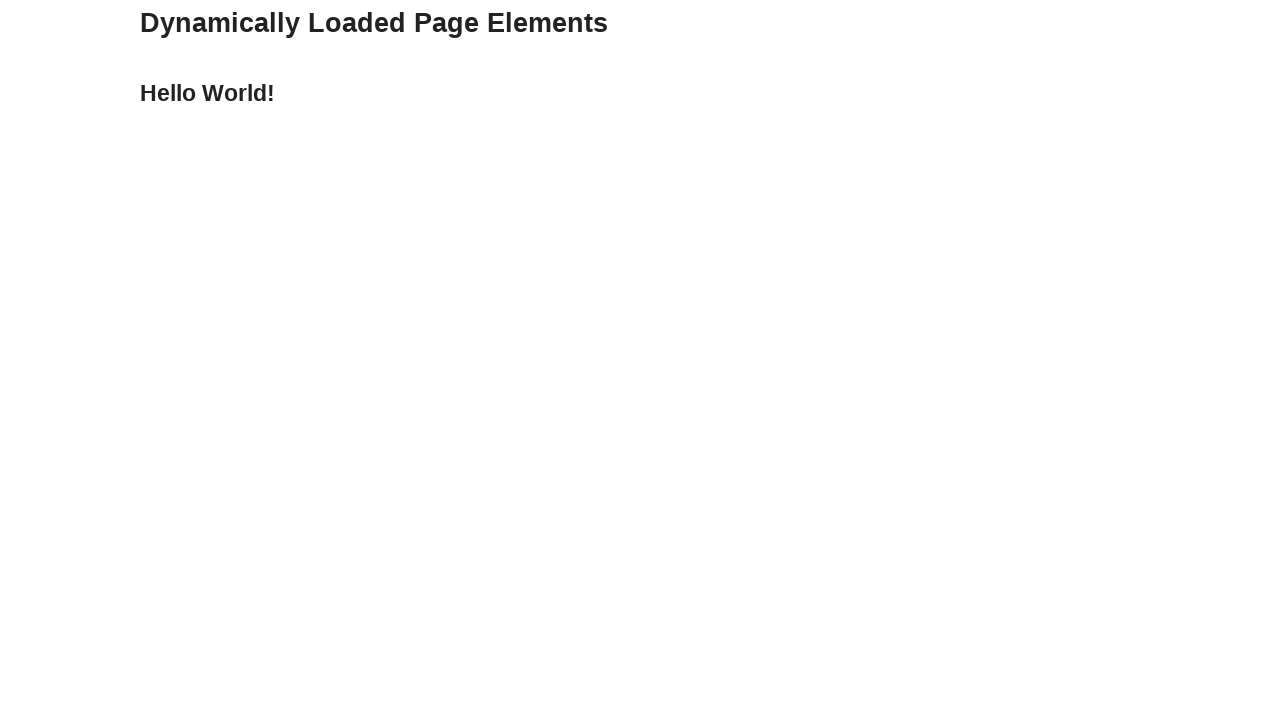

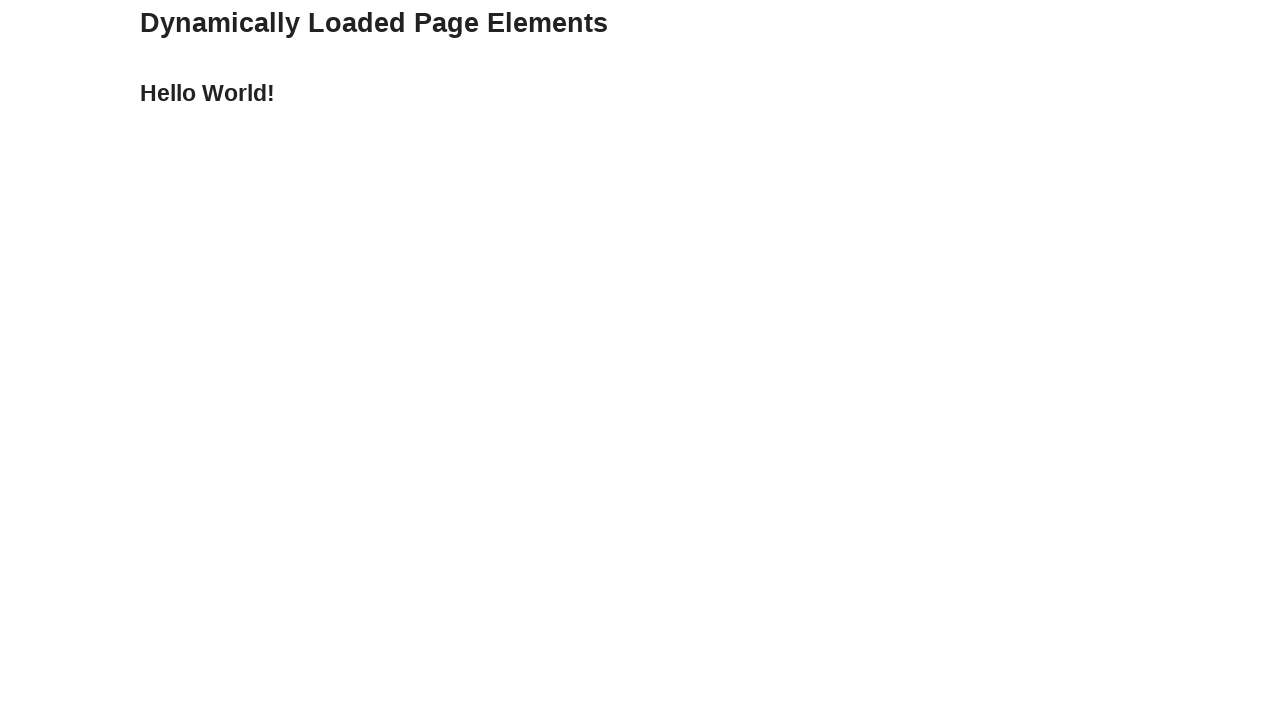